Tests form checkbox functionality by selecting specific checkboxes and verifying their selection states

Starting URL: https://testotomasyonu.com/form

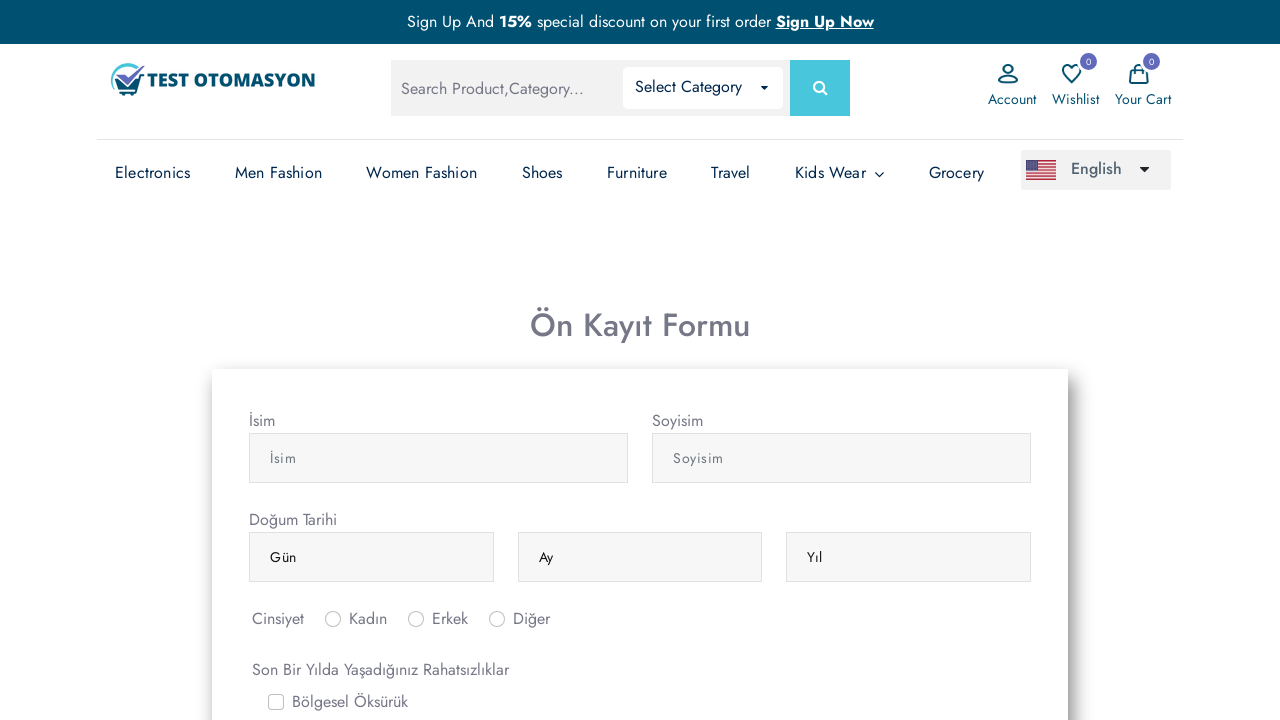

Clicked on Carpinti checkbox at (276, 360) on input#gridCheck4
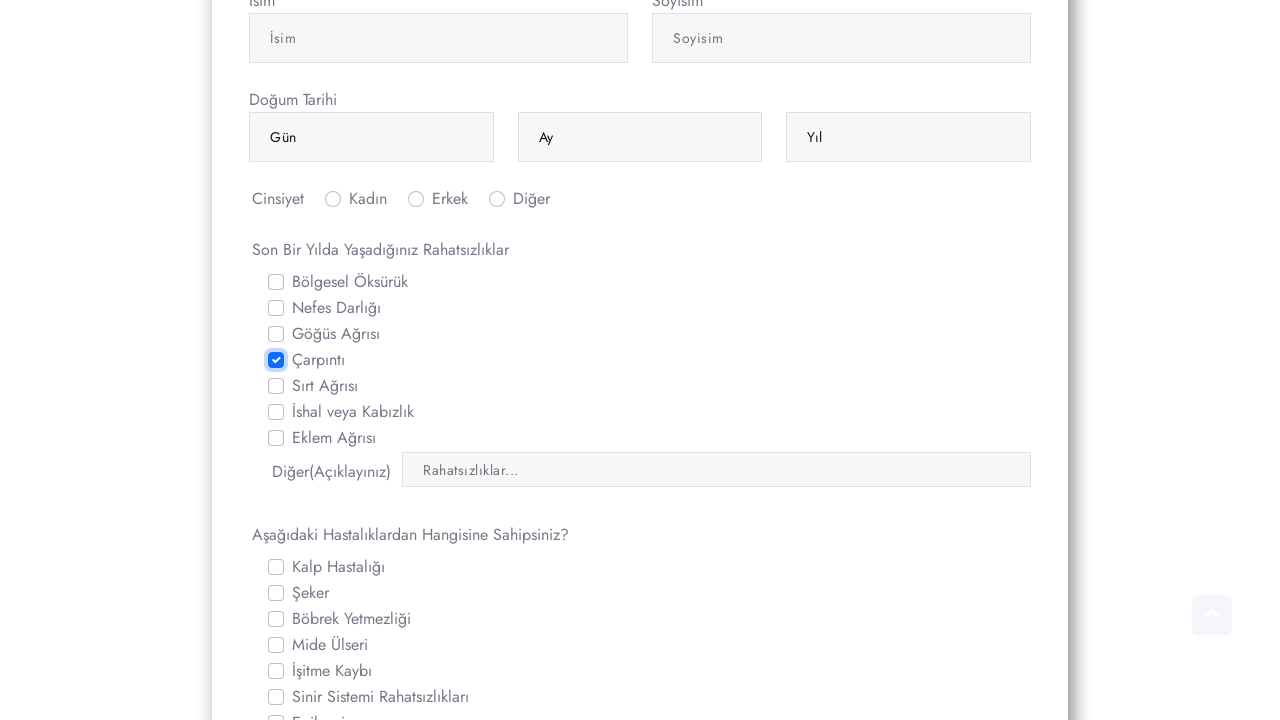

Scrolled down to see more checkboxes
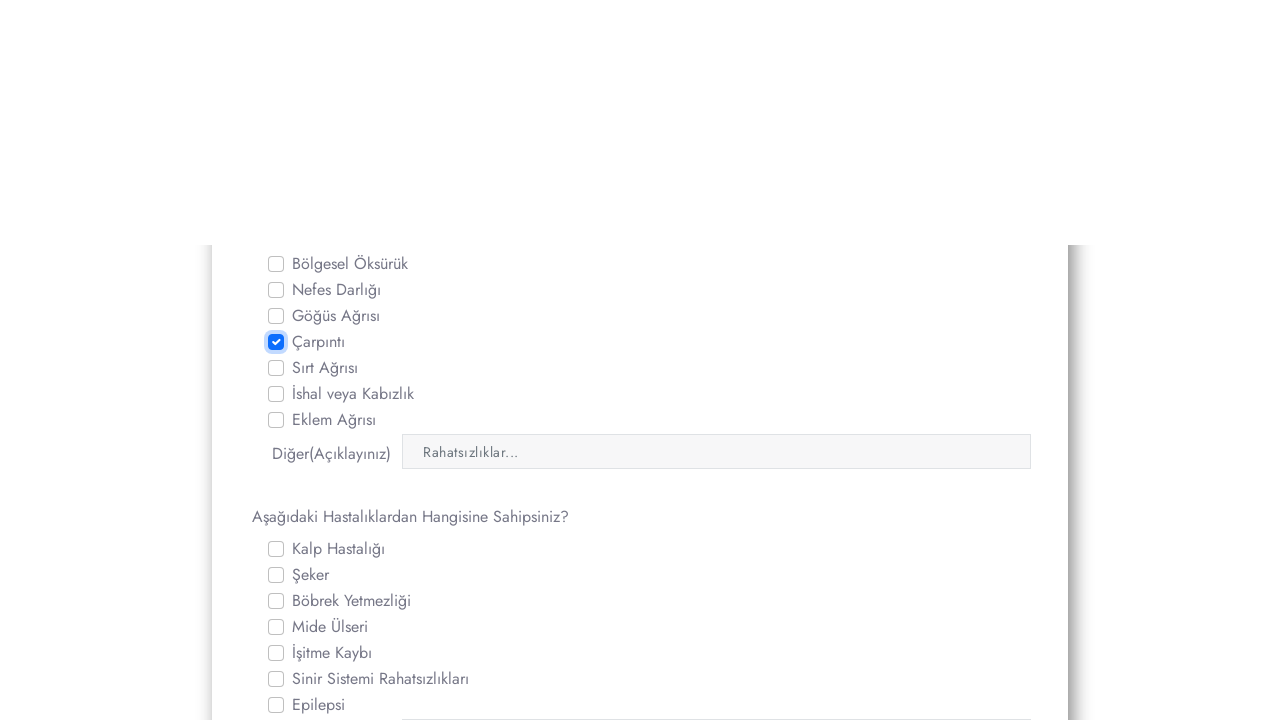

Clicked on Sirt Agrisi checkbox at (276, 360) on input#gridCheck5
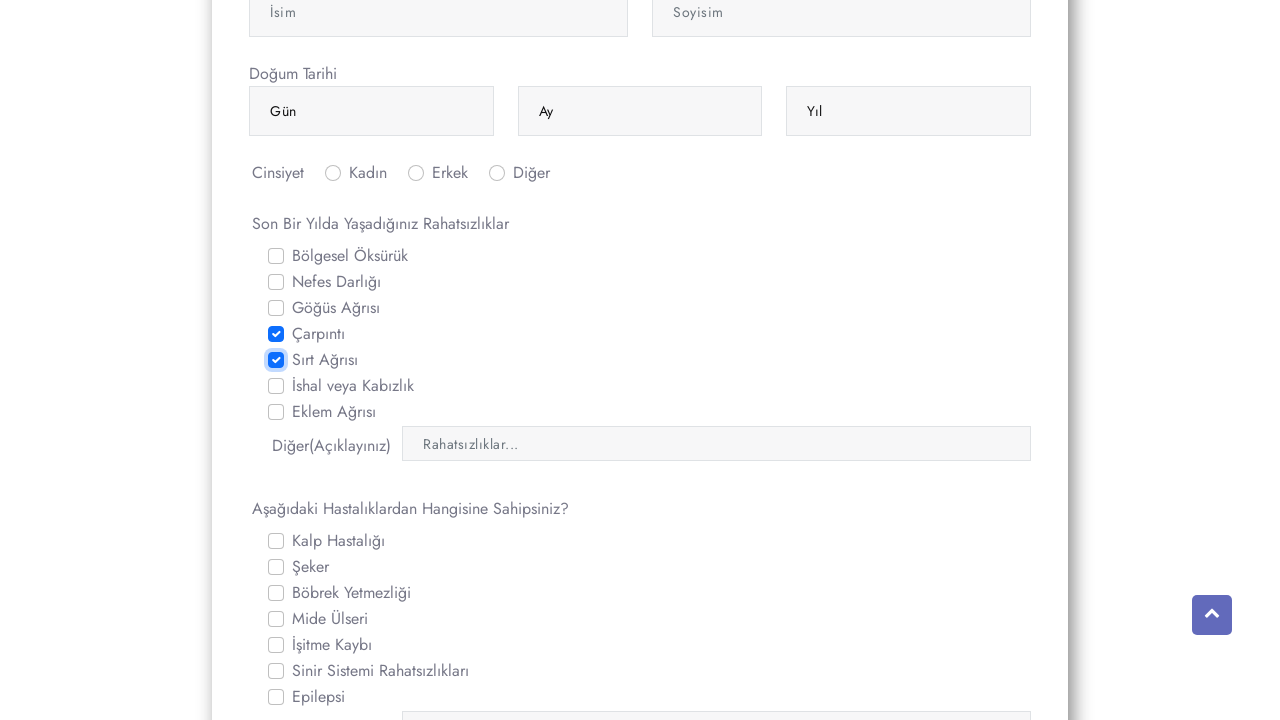

Verified Sirt Agrisi checkbox is selected
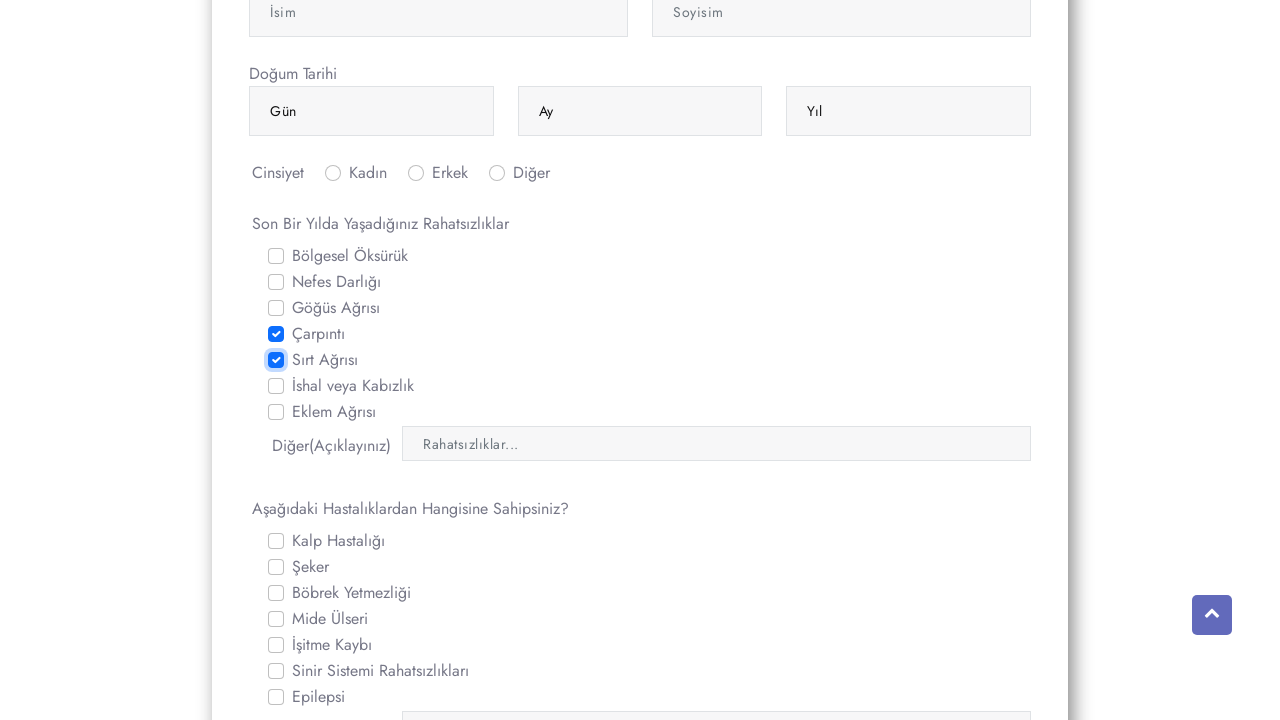

Verified Carpinti checkbox is selected
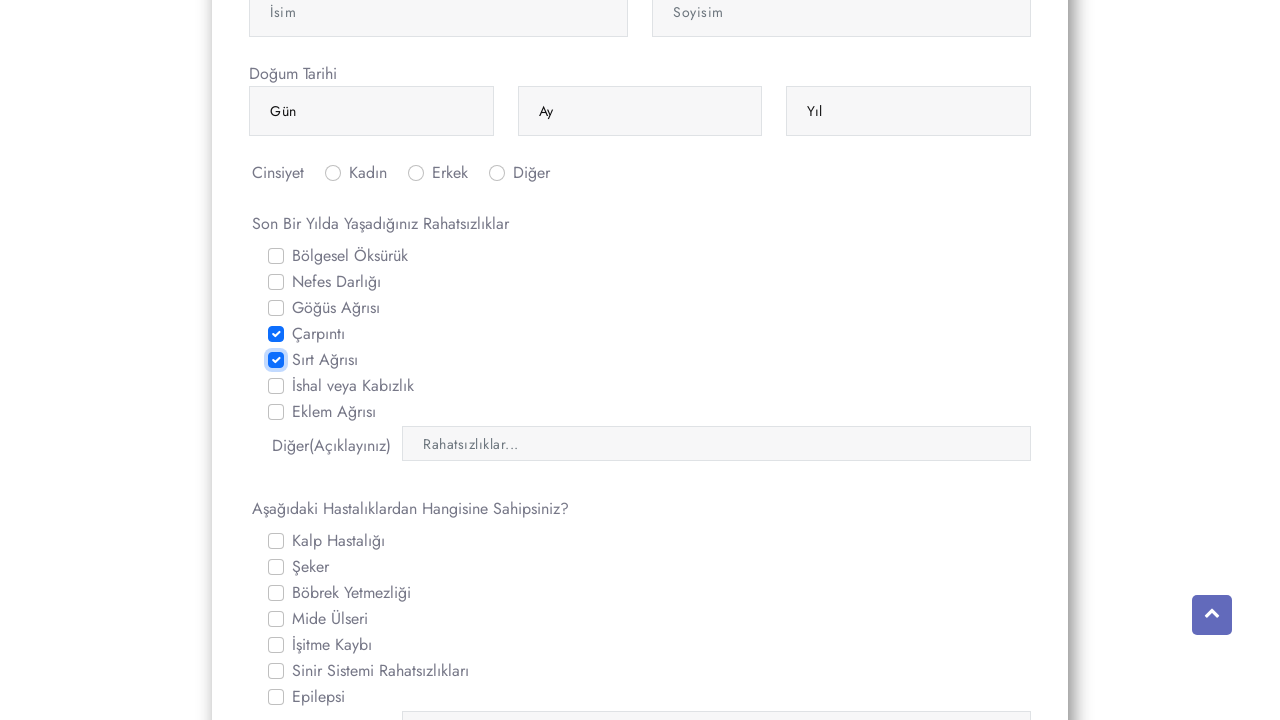

Verified Seker checkbox is not selected
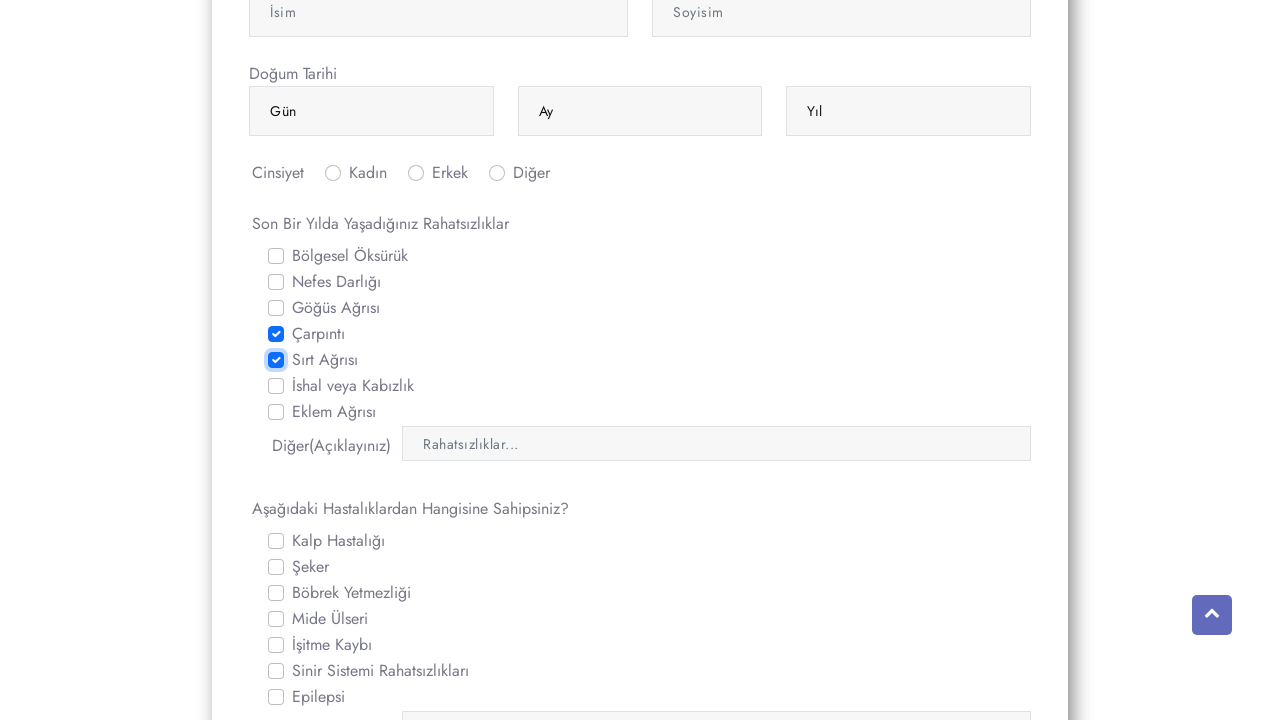

Verified Epilepsi checkbox is not selected
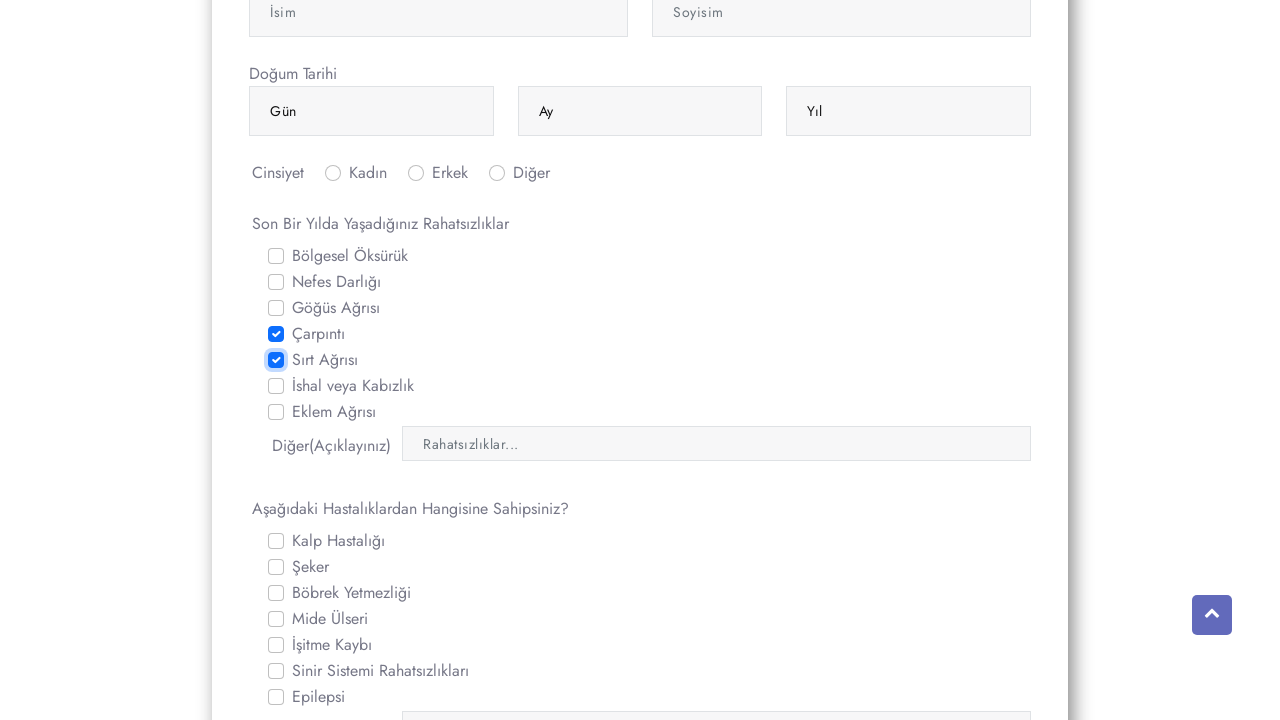

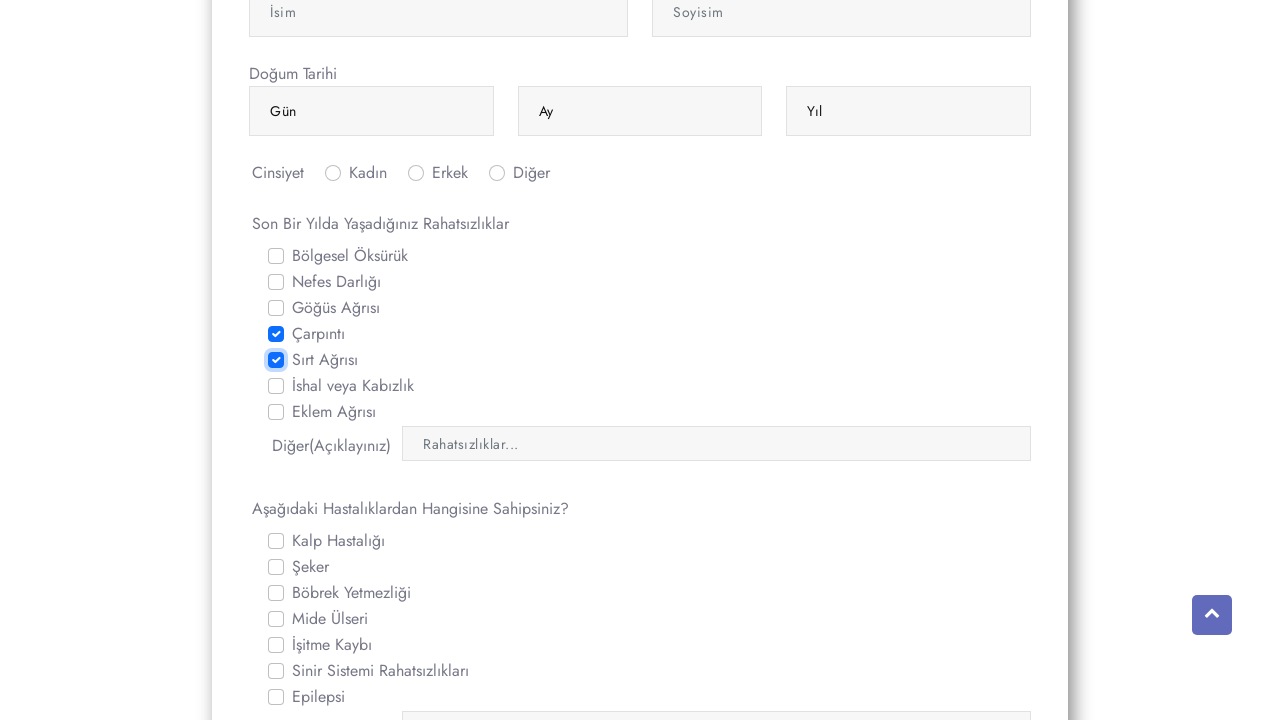